Tests dynamic element interaction by locating and filling a text input field within a specific div container

Starting URL: https://selenium-practice.vercel.app/advance_locators/DynamicElements.html

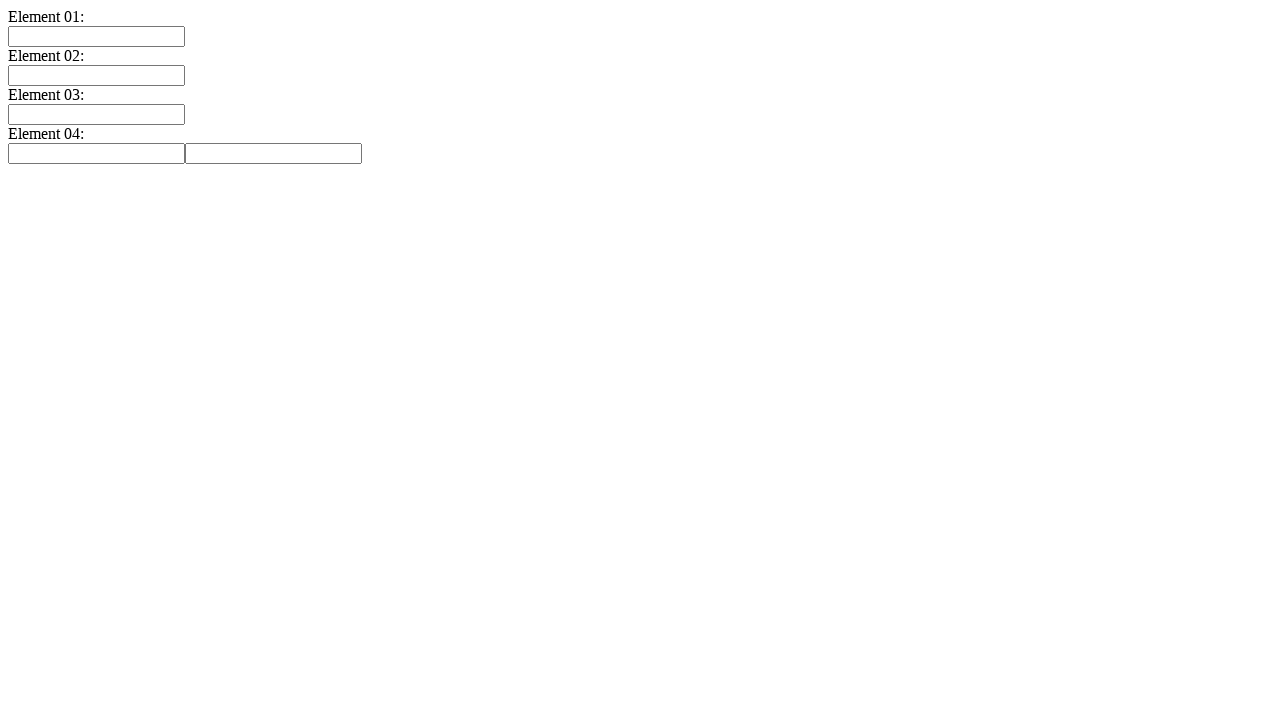

Waited 3 seconds for page to be ready
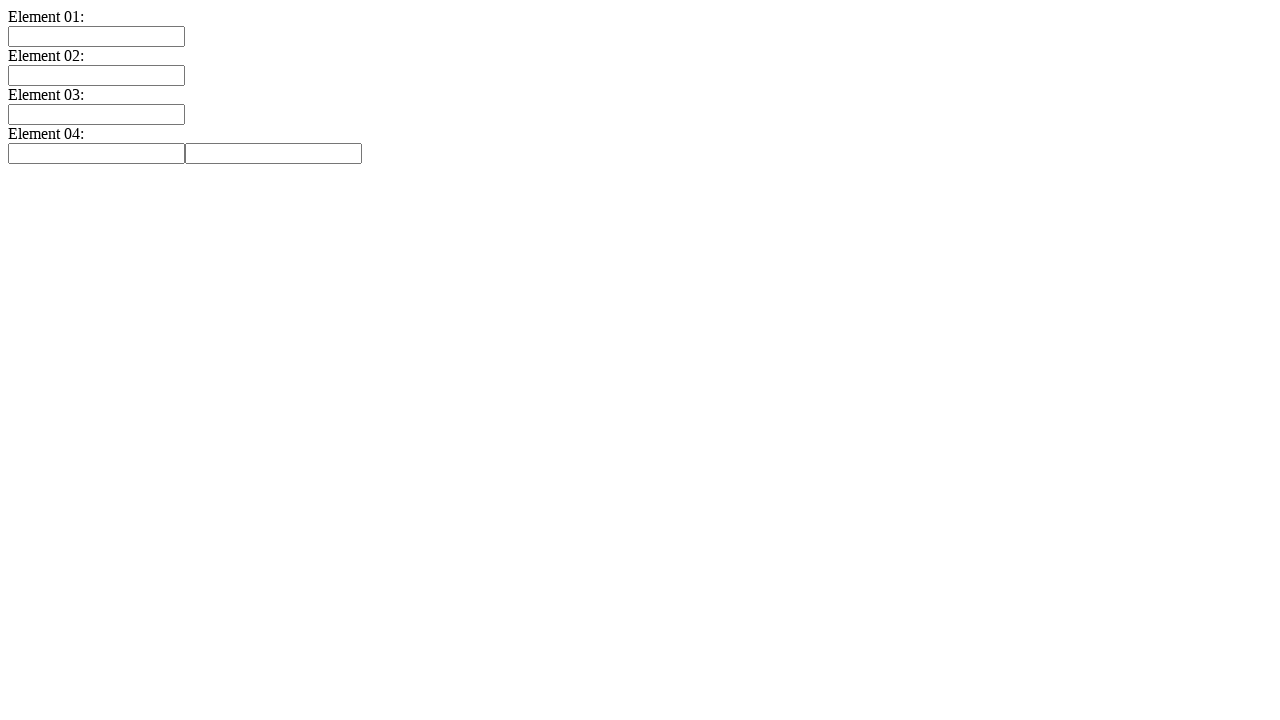

Filled text input field within div3 container with 'Hello' on div#div3 > input[type='text'][id*='input']
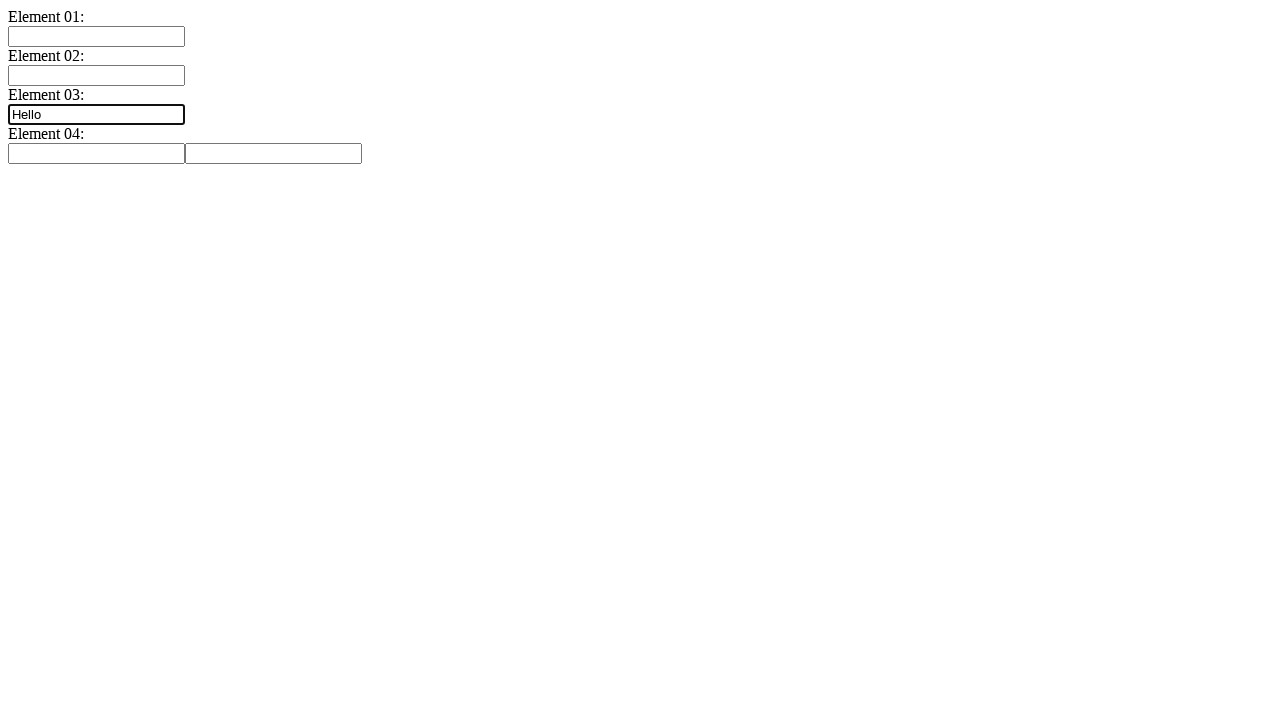

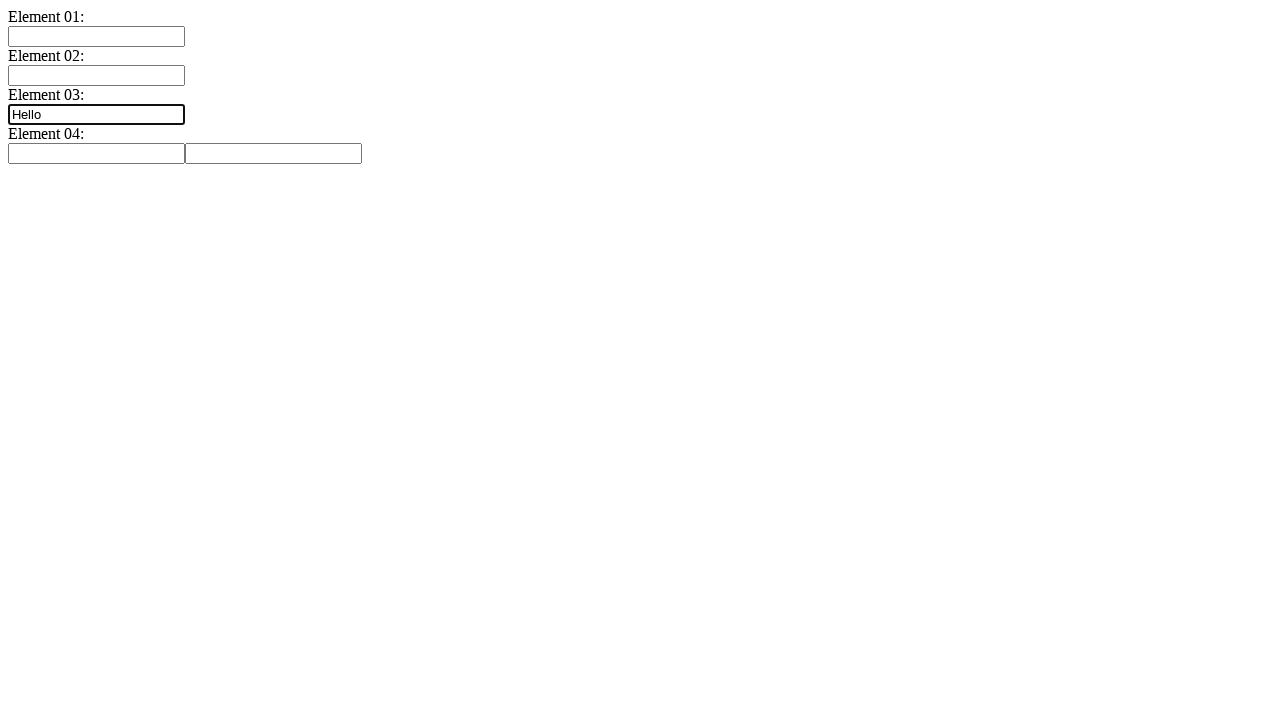